Tests the add/remove elements functionality by clicking Add Element button to create a Delete button, verifying it appears, then clicking Delete to remove it

Starting URL: https://the-internet.herokuapp.com/add_remove_elements/

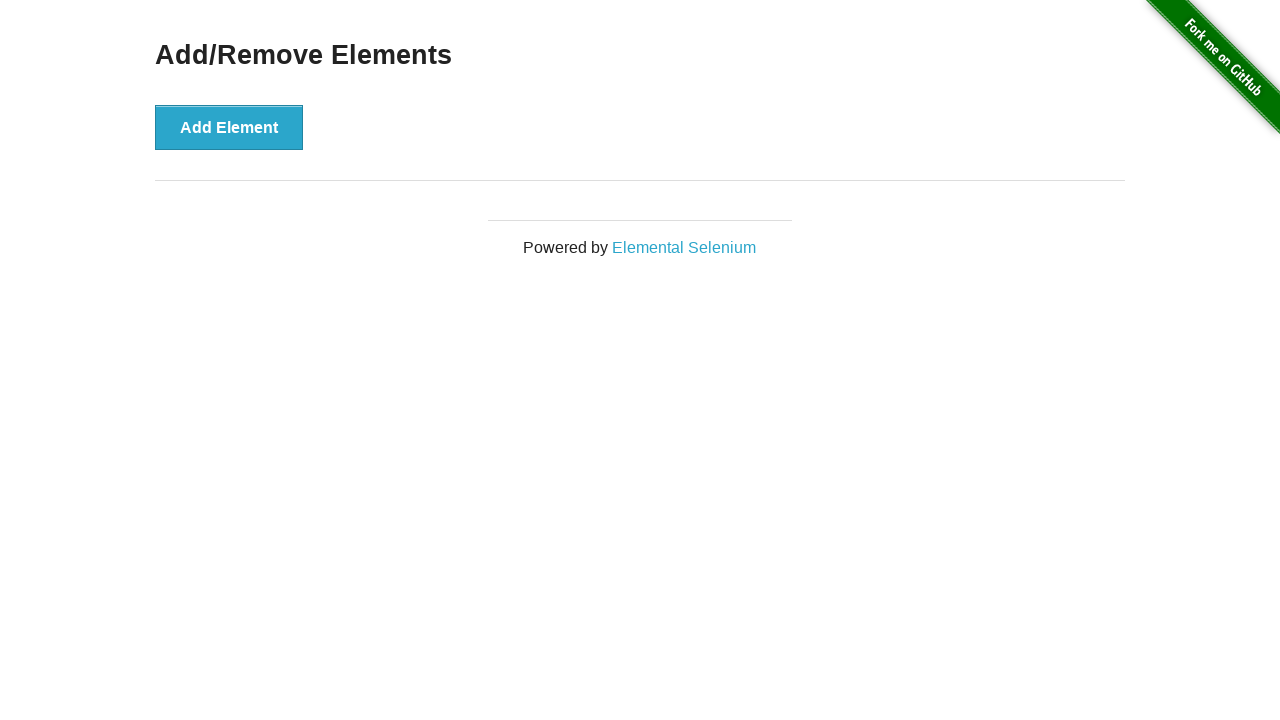

Clicked Add Element button to create a Delete button at (229, 127) on xpath=//button[@onclick='addElement()']
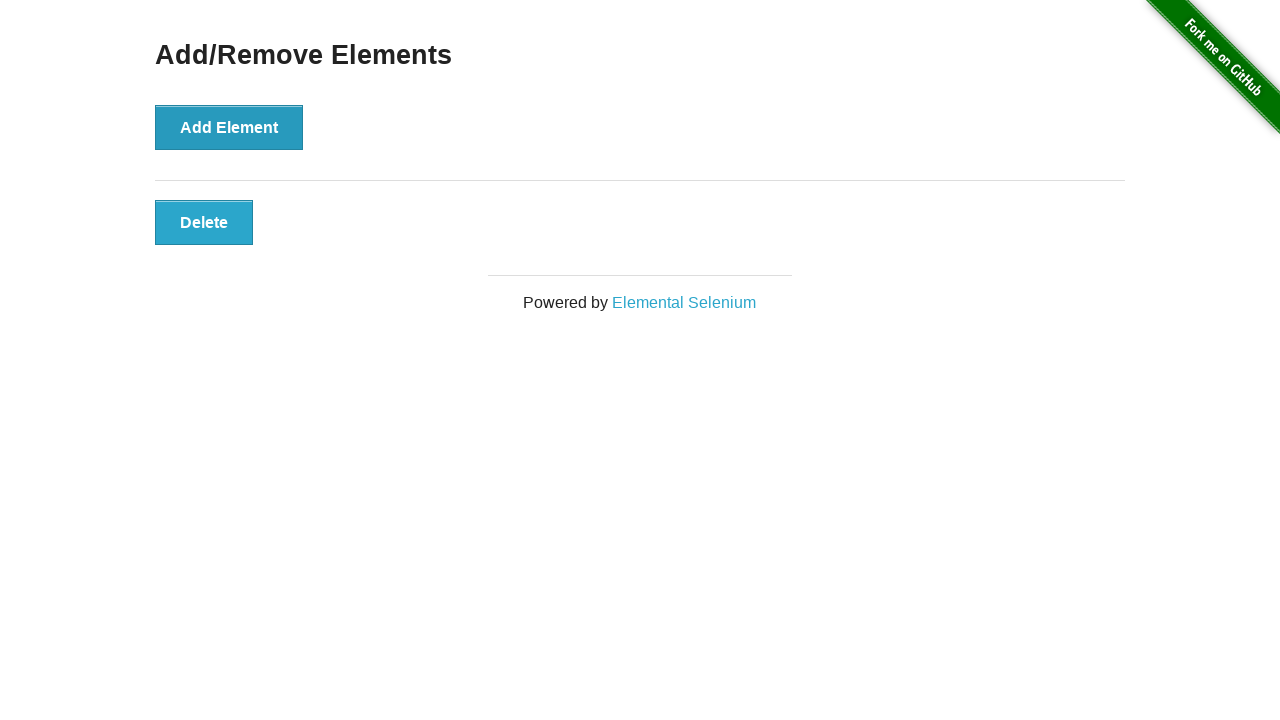

Verified Delete button is visible
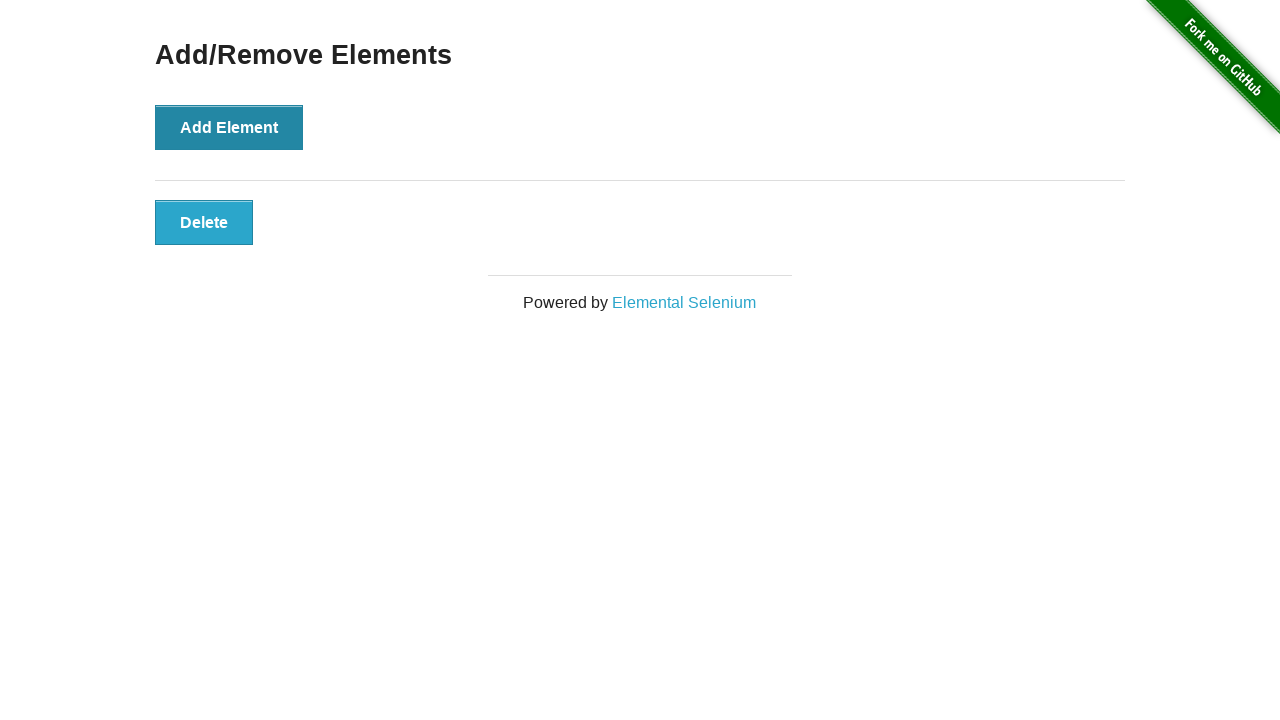

Clicked Delete button to remove the element at (204, 222) on xpath=//button[@class='added-manually']
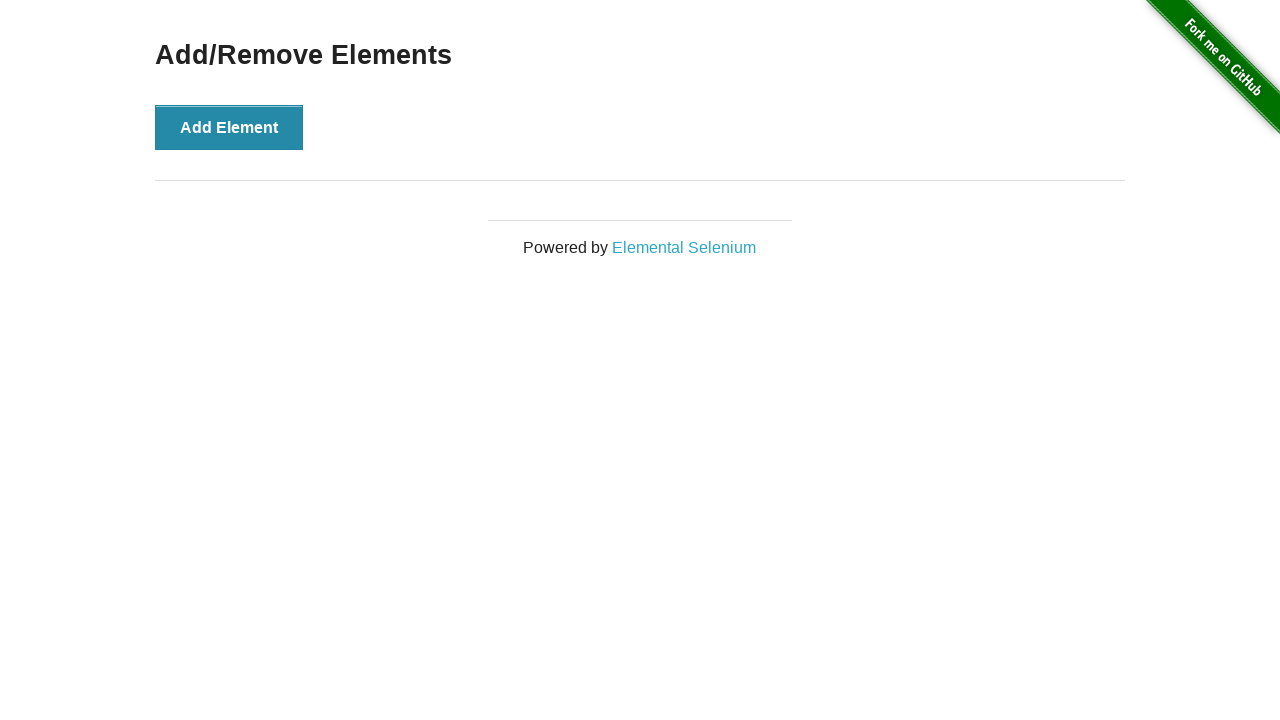

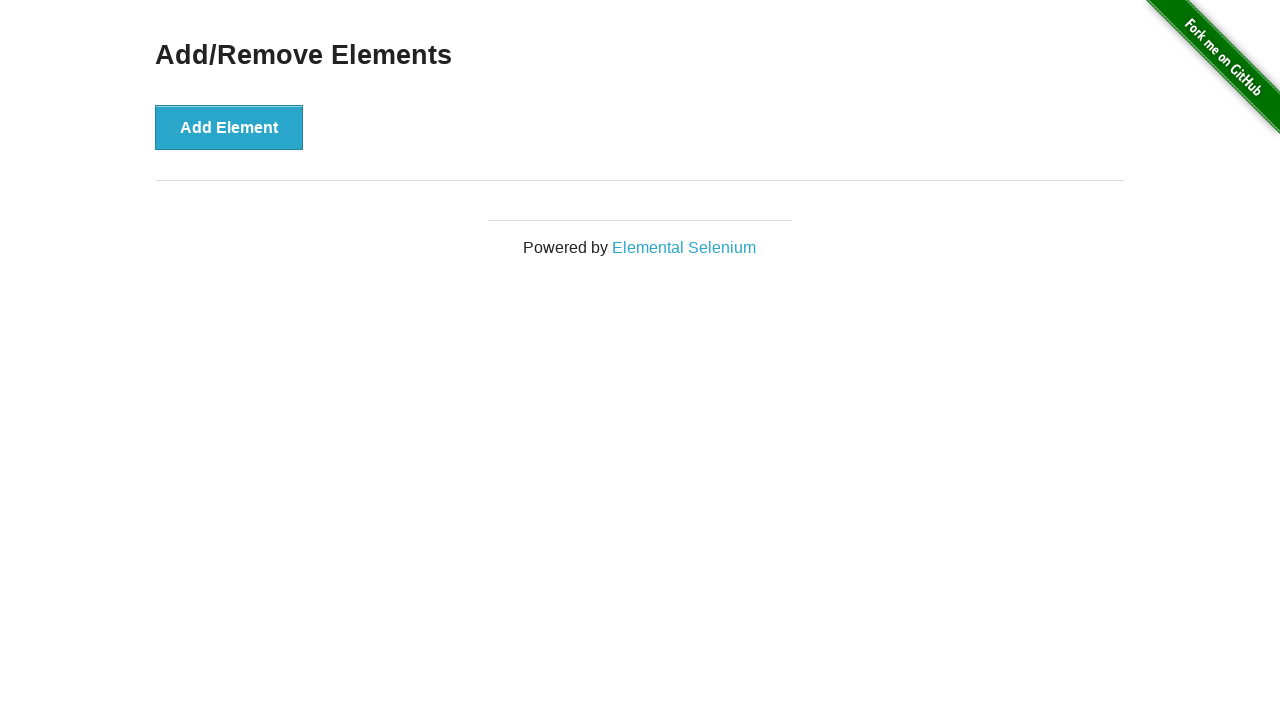